Tests hover menu interaction by moving to a hover element and clicking on a submenu item that appears on hover

Starting URL: https://rahulshettyacademy.com/AutomationPractice/

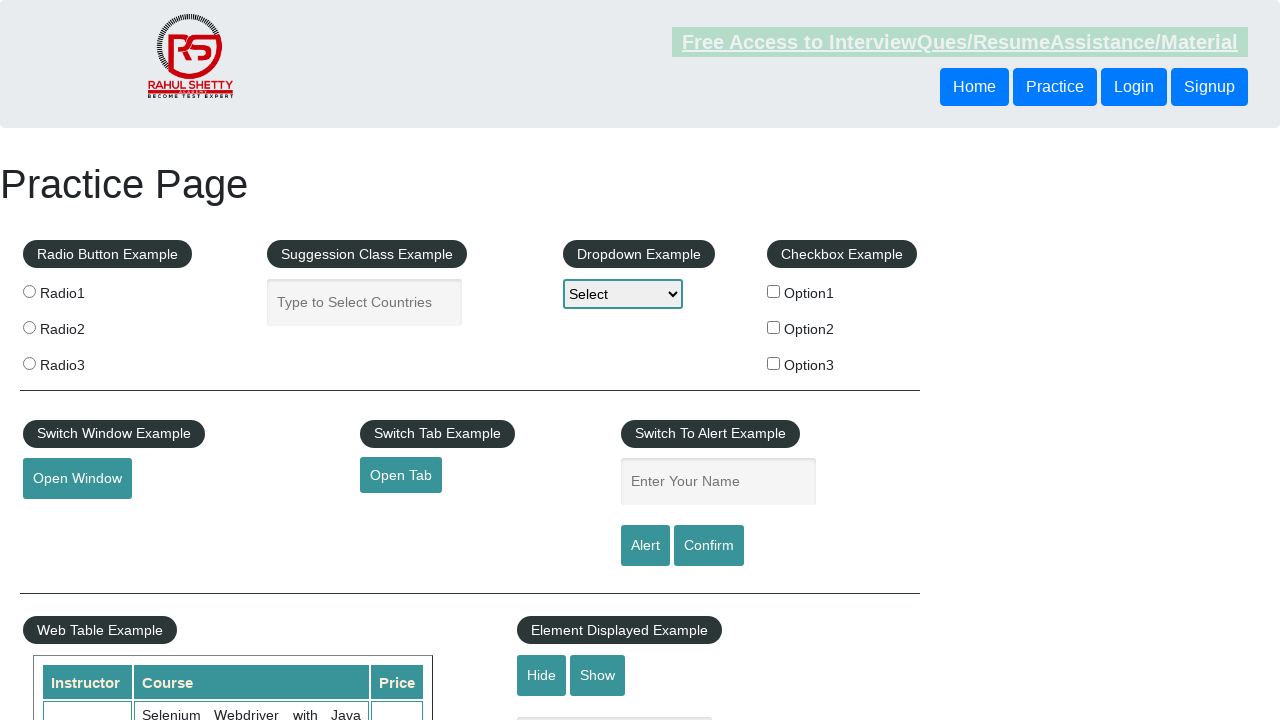

Hovered over mousehover element to reveal dropdown menu at (83, 361) on #mousehover
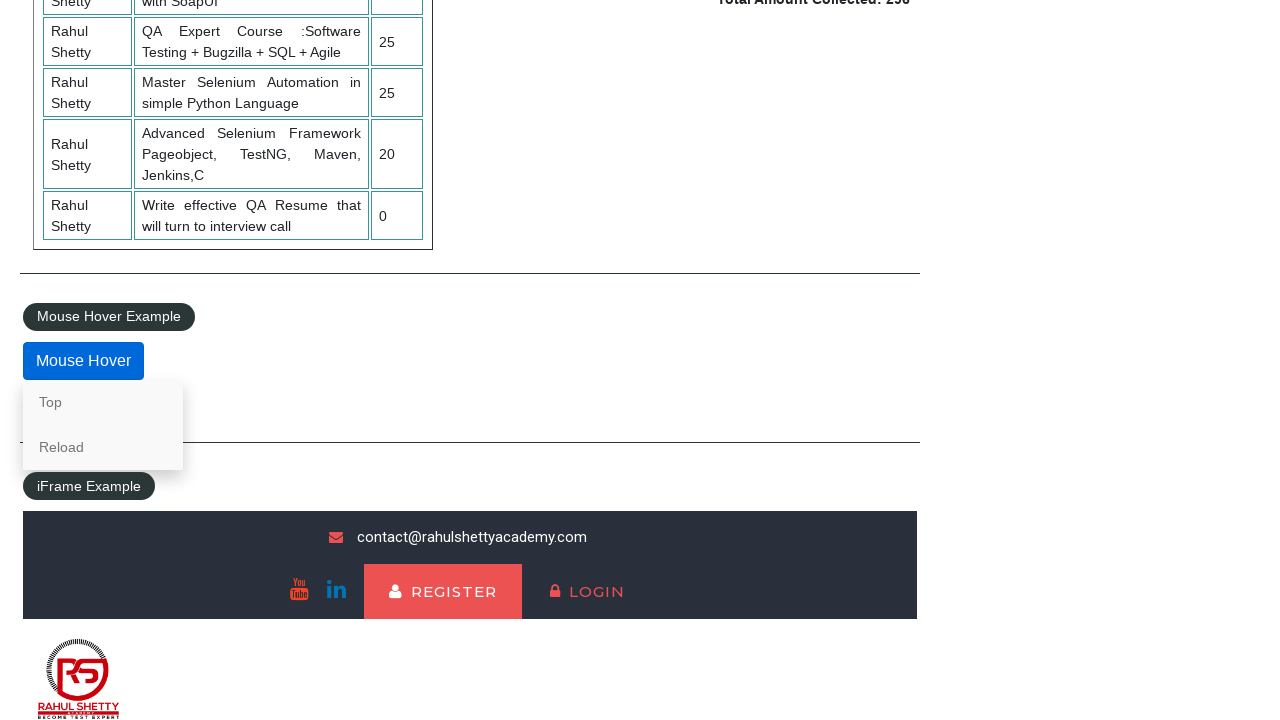

Clicked on Reload link in hover menu at (103, 447) on text=Reload
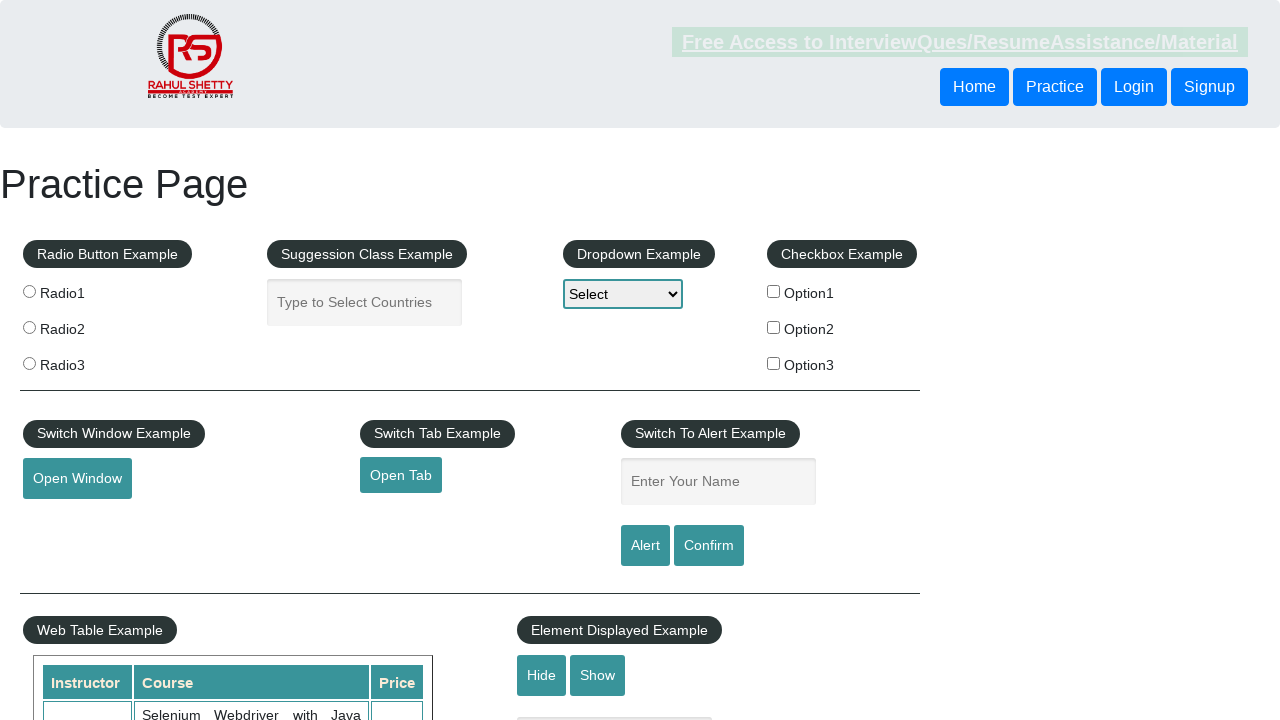

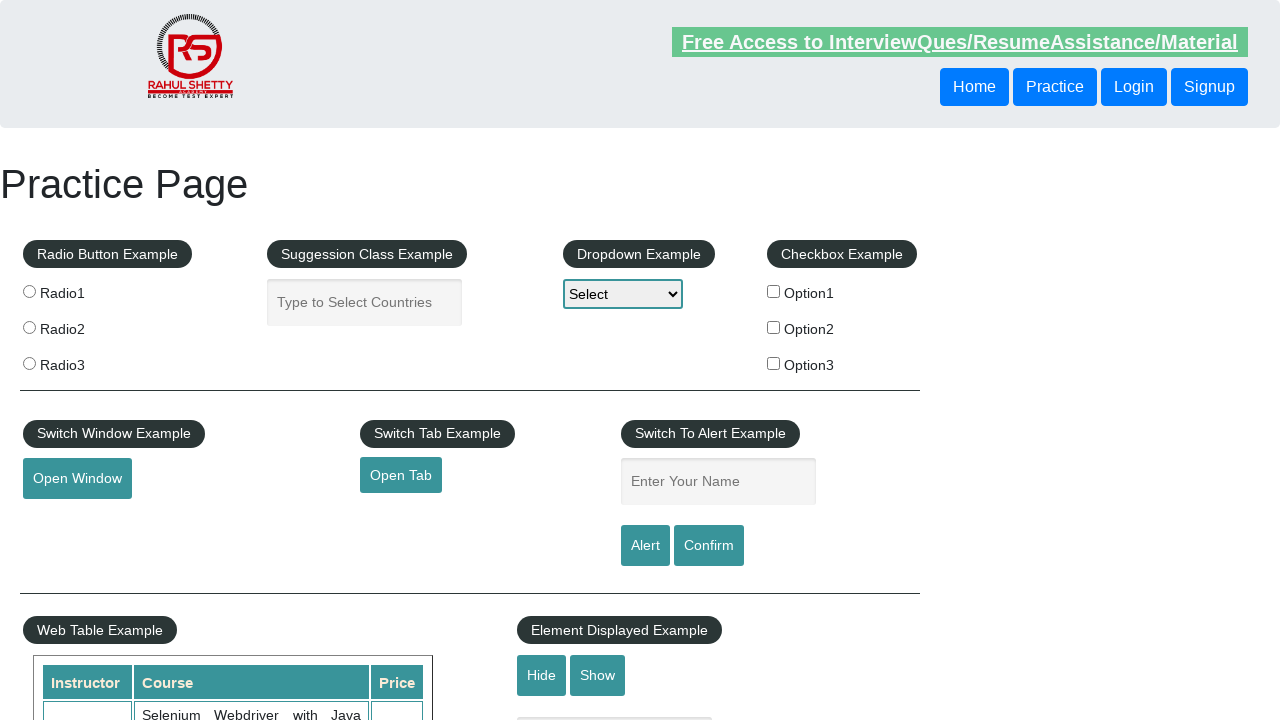